Navigates to the Rolex US website homepage

Starting URL: https://www.rolex.com/en-us

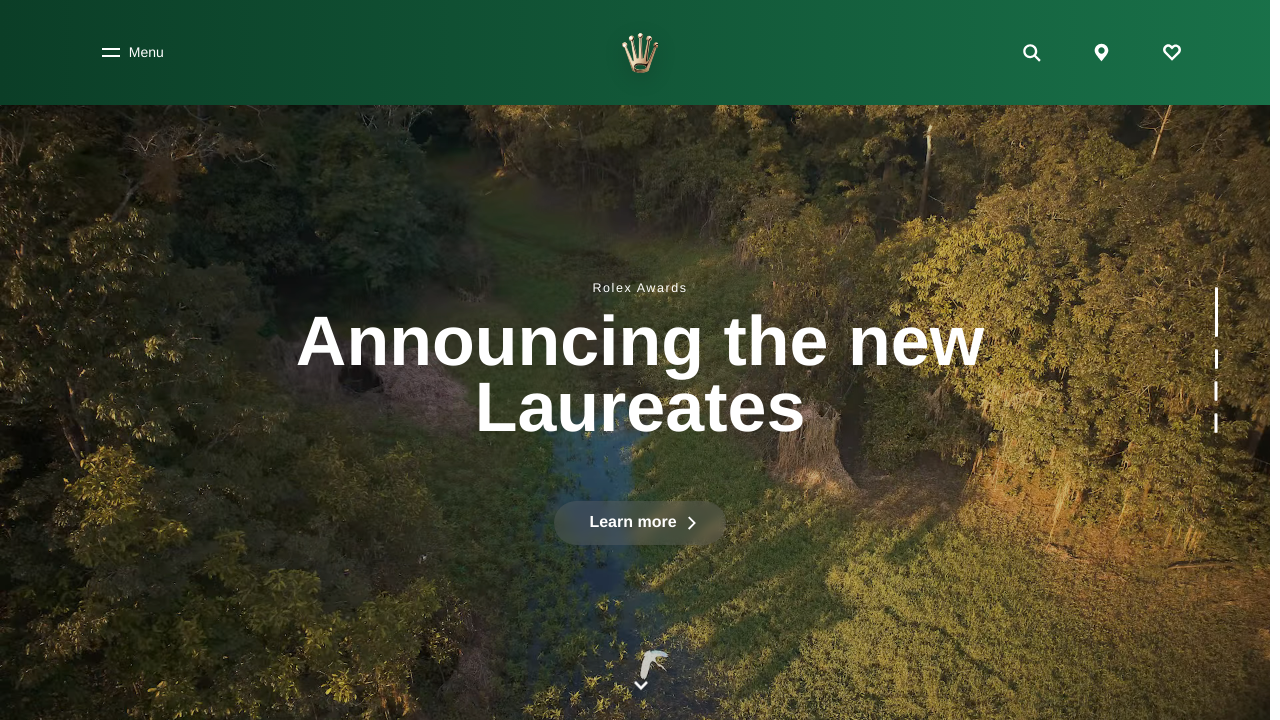

Navigated to Rolex US website homepage
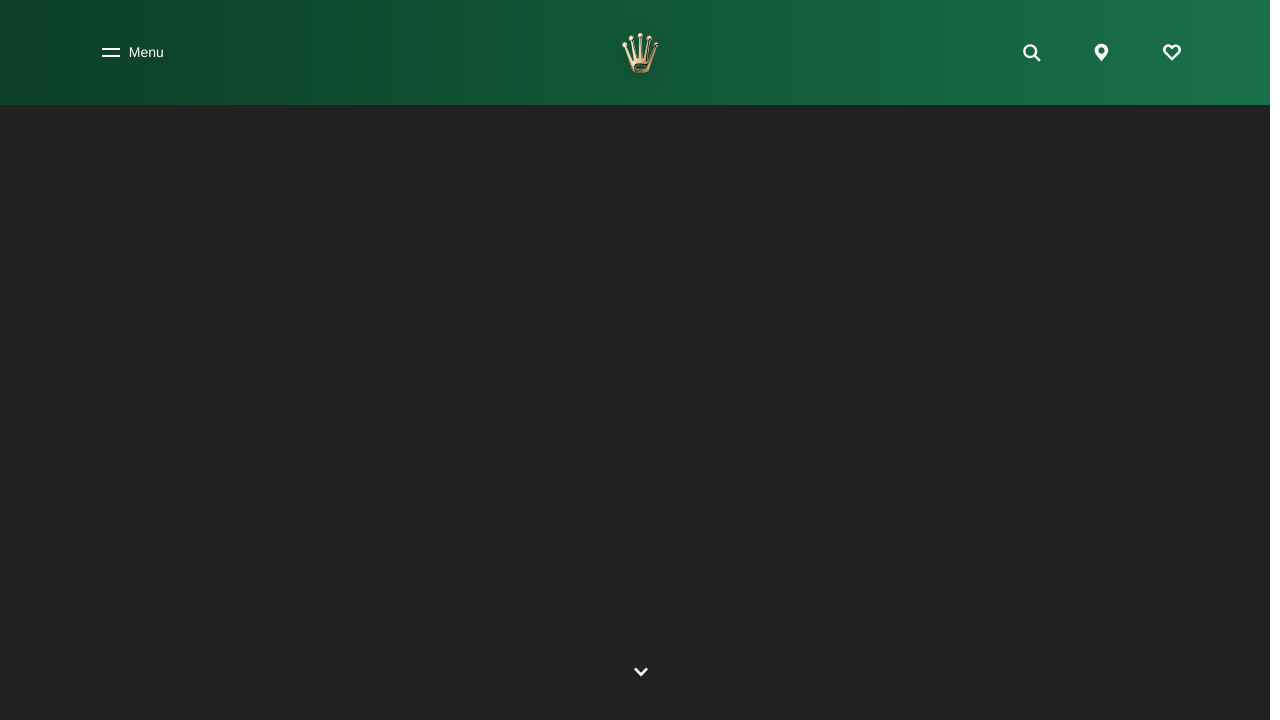

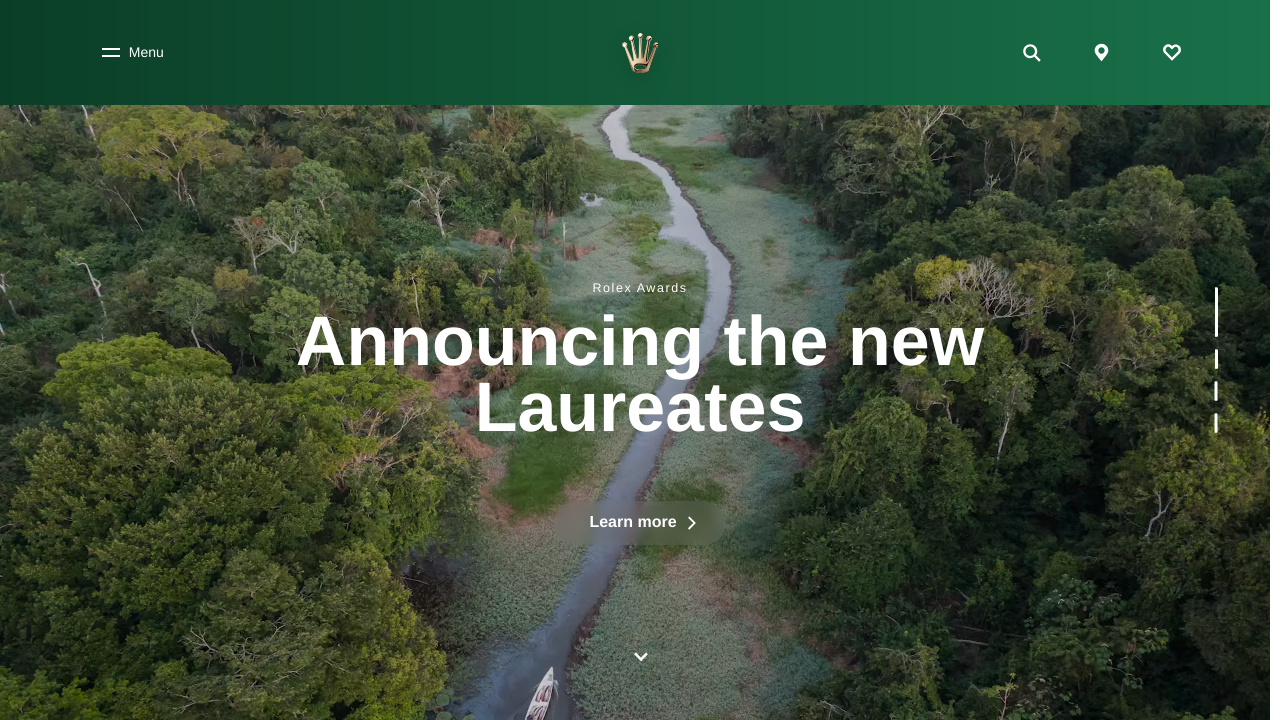